Tests dynamic controls functionality by clicking the enable/disable button and verifying the textbox state changes accordingly, including checking for the "It's enabled!" message.

Starting URL: https://the-internet.herokuapp.com/dynamic_controls

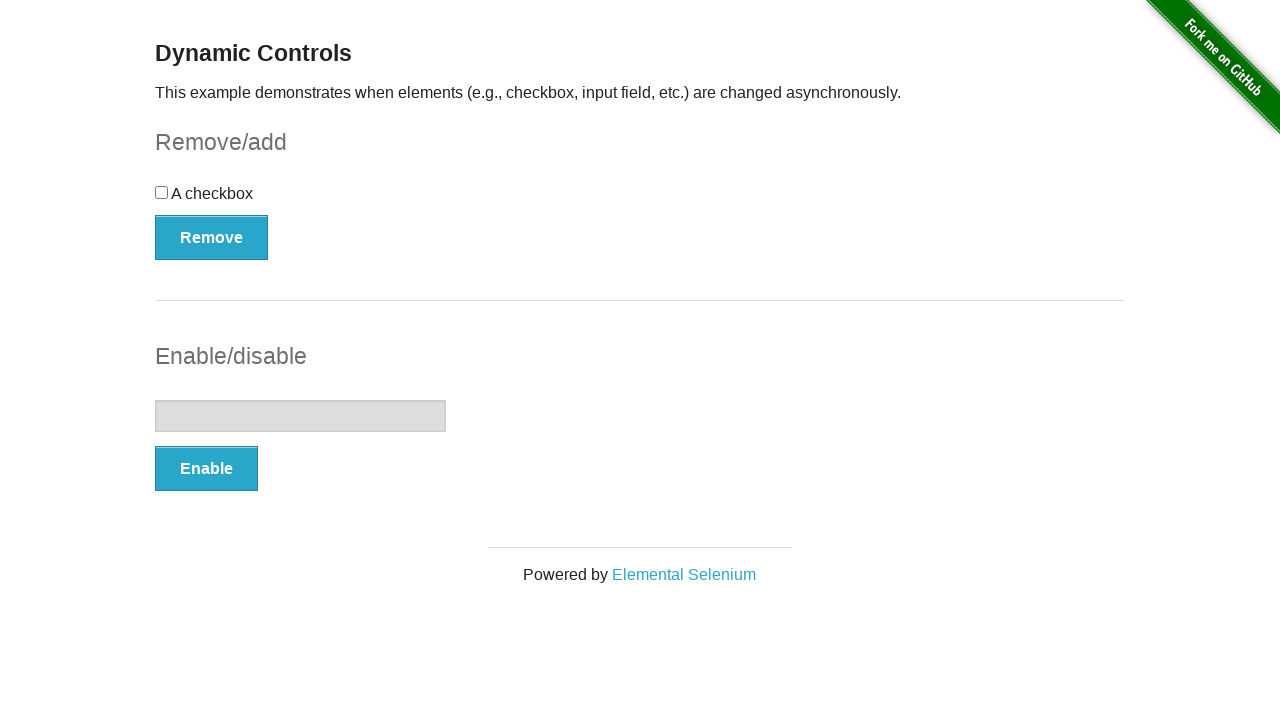

Navigated to dynamic controls page
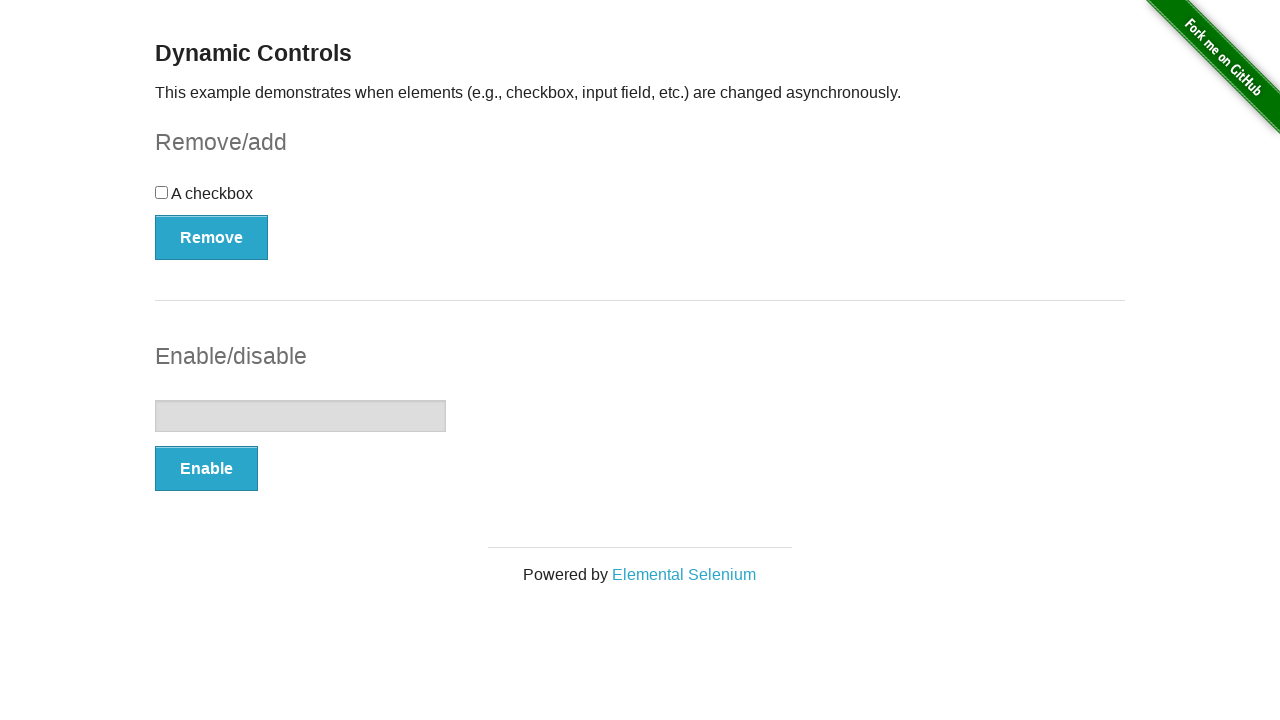

Clicked the Enable button at (206, 469) on xpath=//button[@onclick='swapInput()']
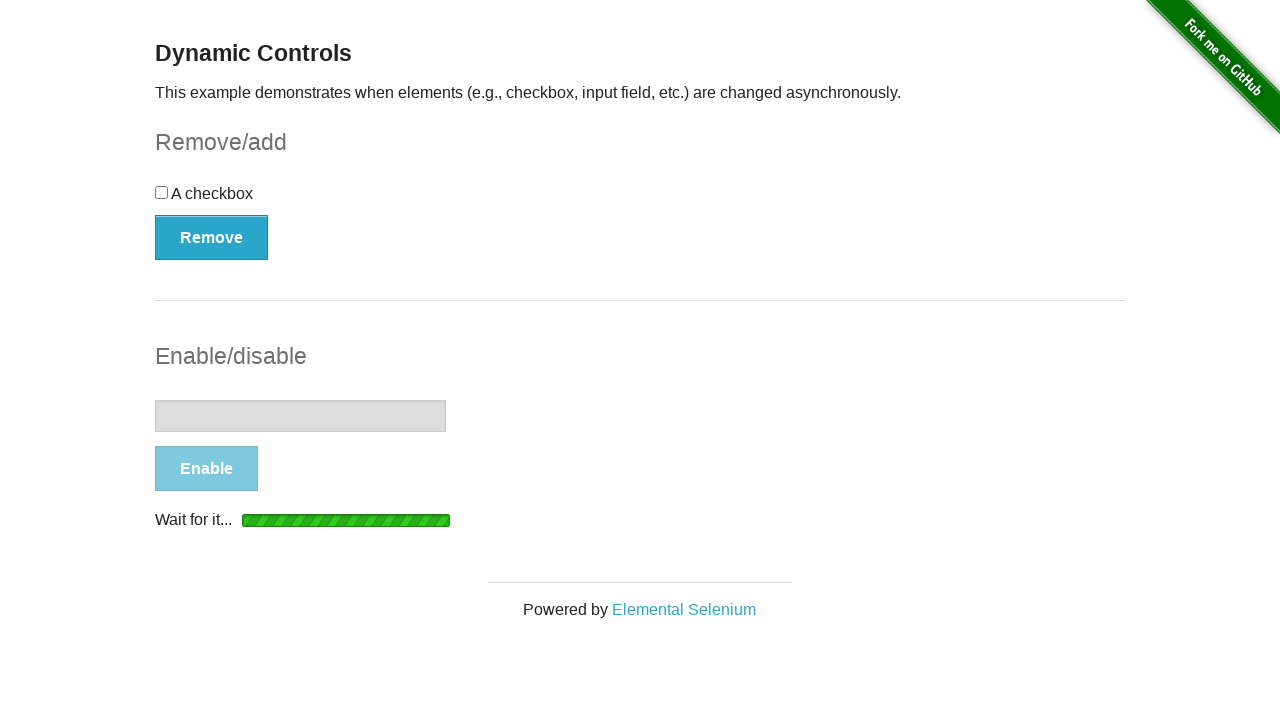

Waited for 'It's enabled!' message to appear
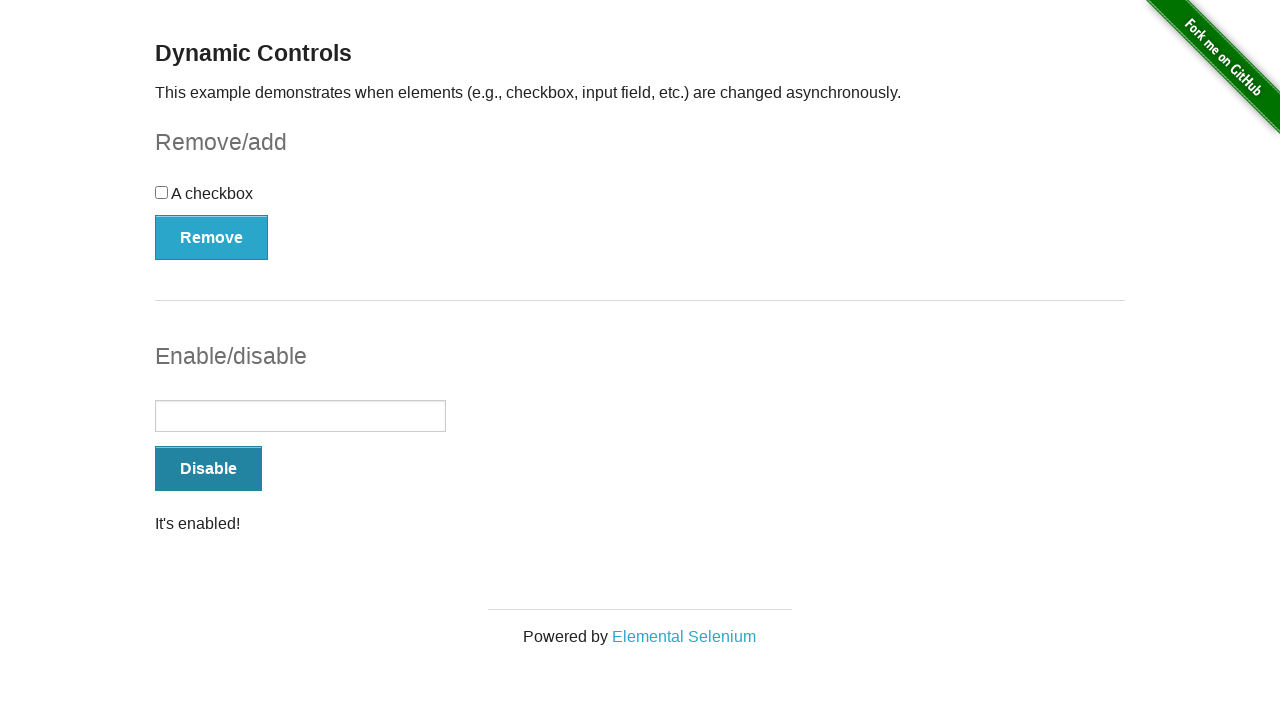

Verified message text is 'It's enabled!'
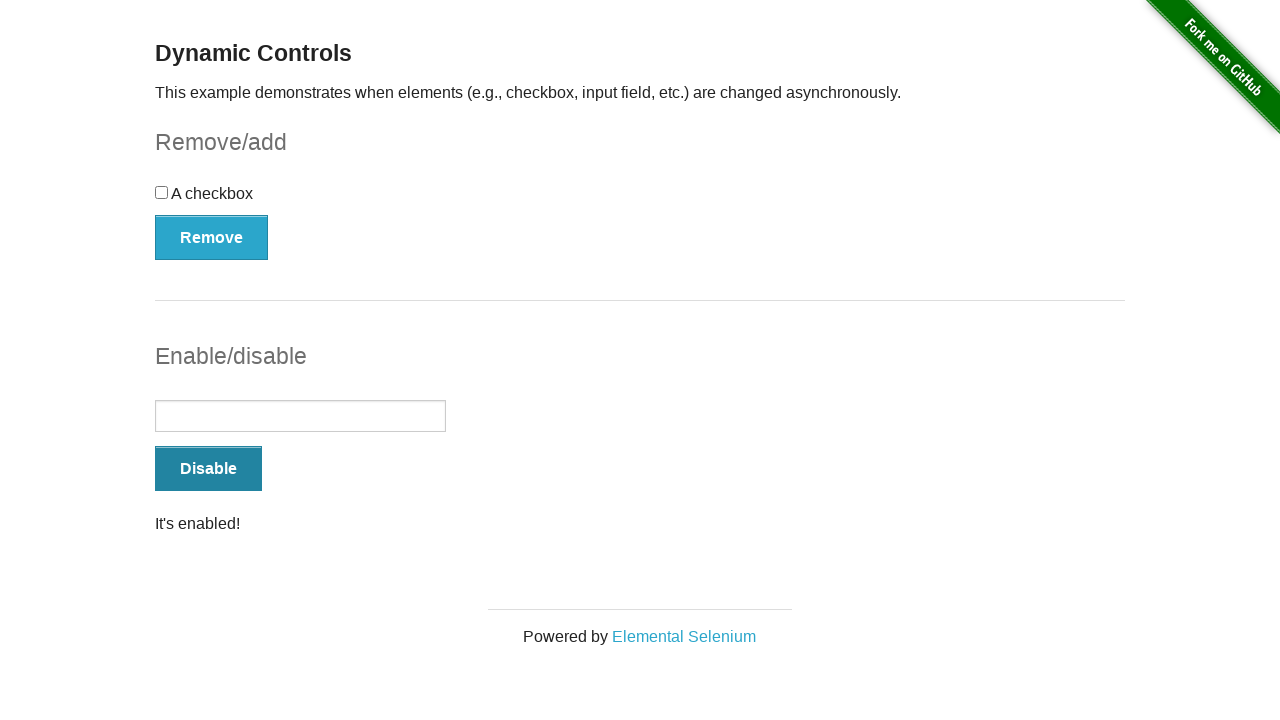

Located the textbox element
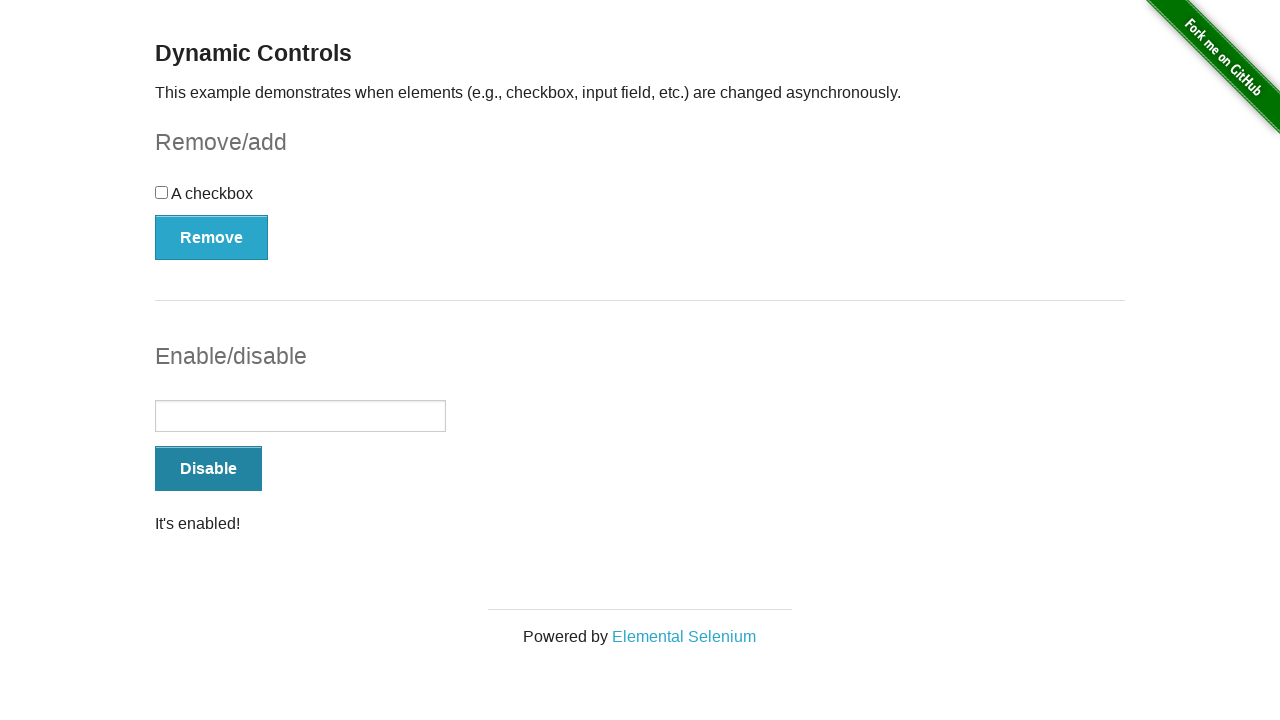

Verified textbox is enabled
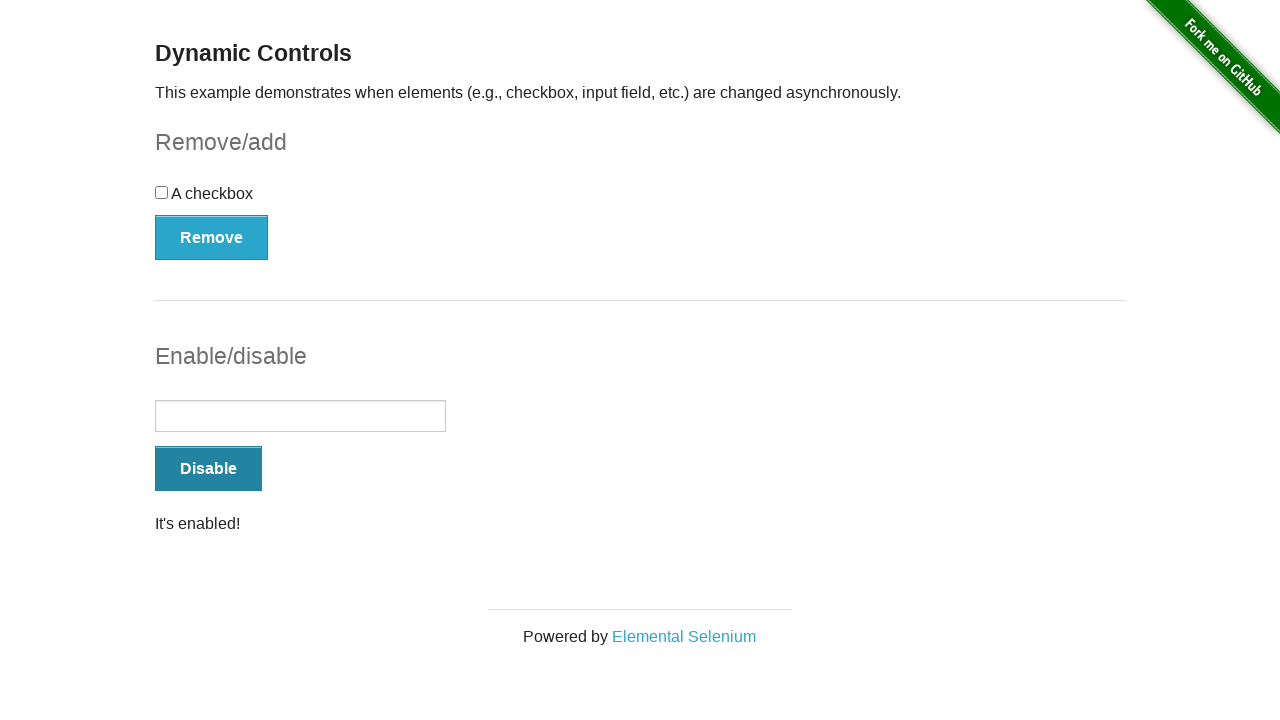

Clicked the button again to disable the textbox at (208, 469) on xpath=//button[@onclick='swapInput()']
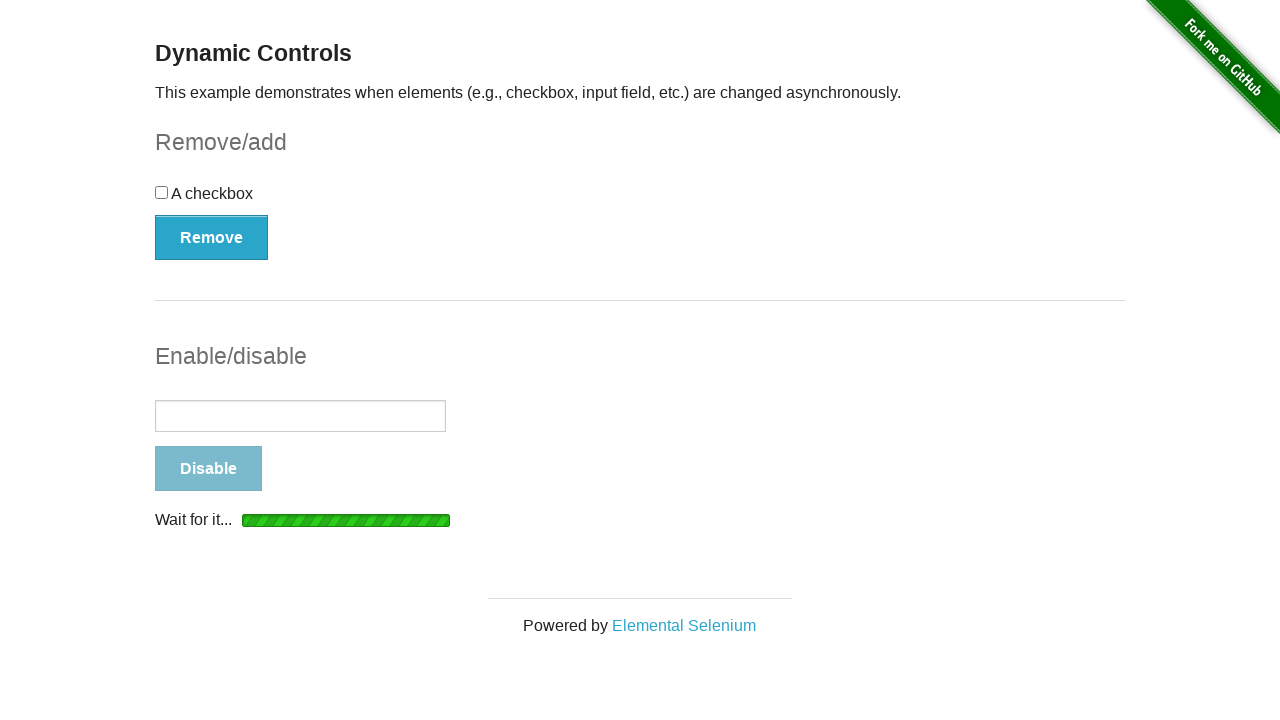

Waited for message to update after disabling
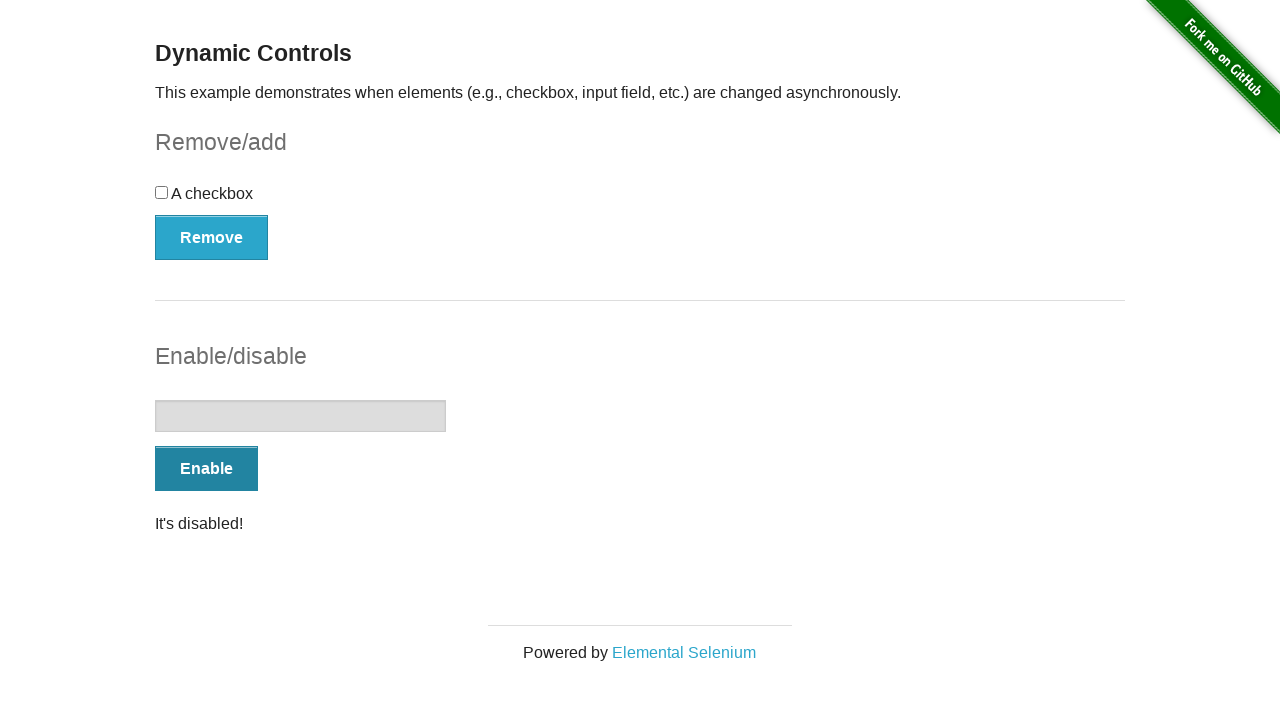

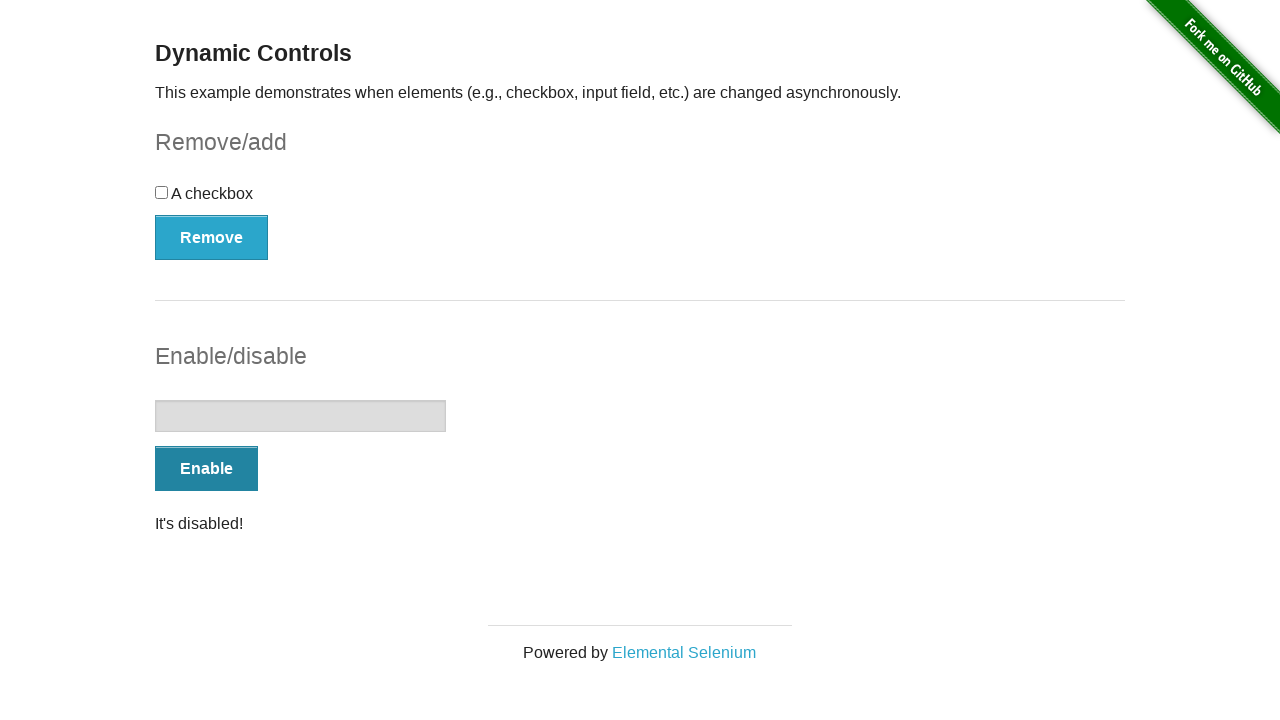